Tests different types of alert popups including simple alerts, confirmation dialogs, and prompt boxes by interacting with them

Starting URL: https://demo.automationtesting.in/Alerts.html

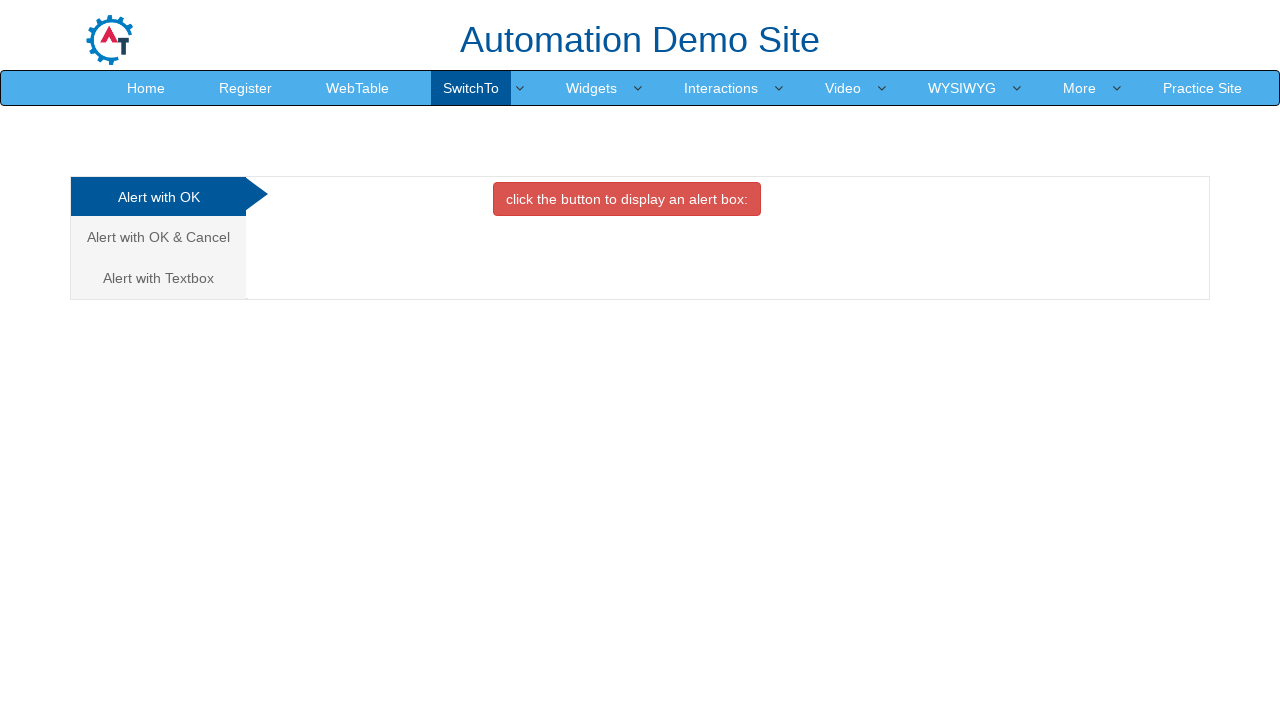

Clicked on OK Tab for simple alert at (158, 197) on a[href='#OKTab']
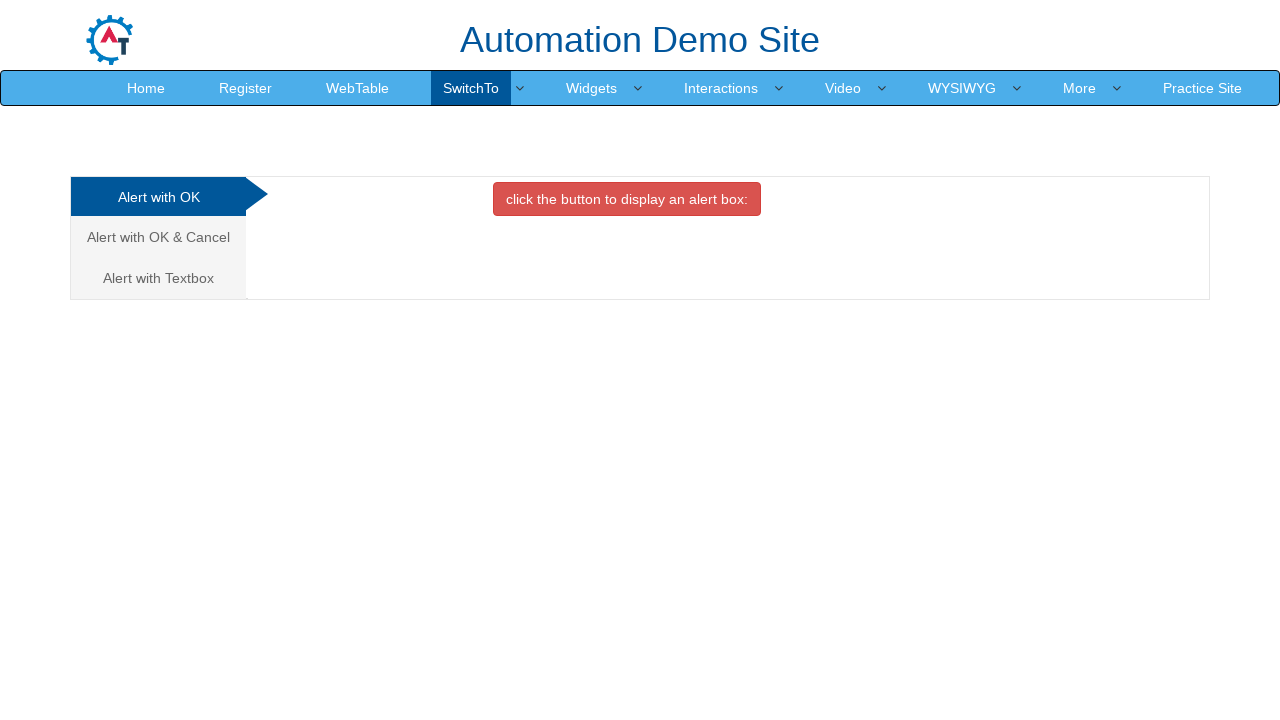

Clicked button to trigger simple alert at (627, 199) on button.btn.btn-danger
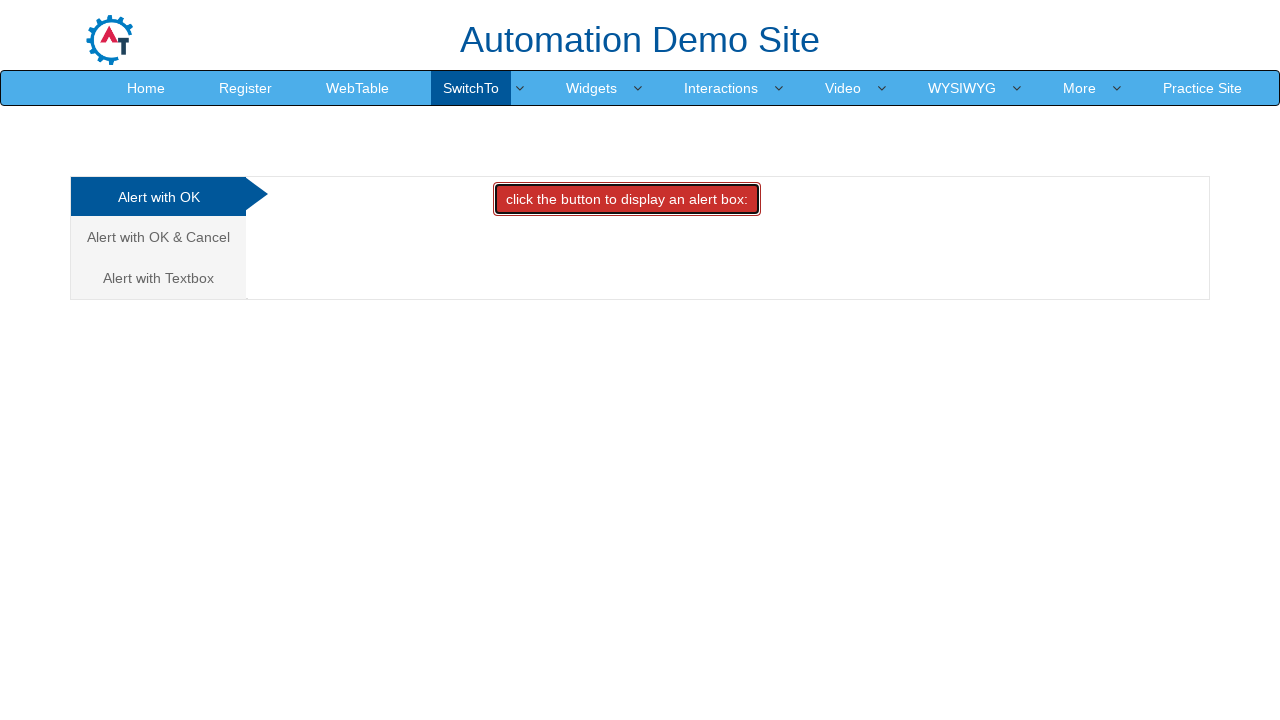

Accepted the simple alert dialog
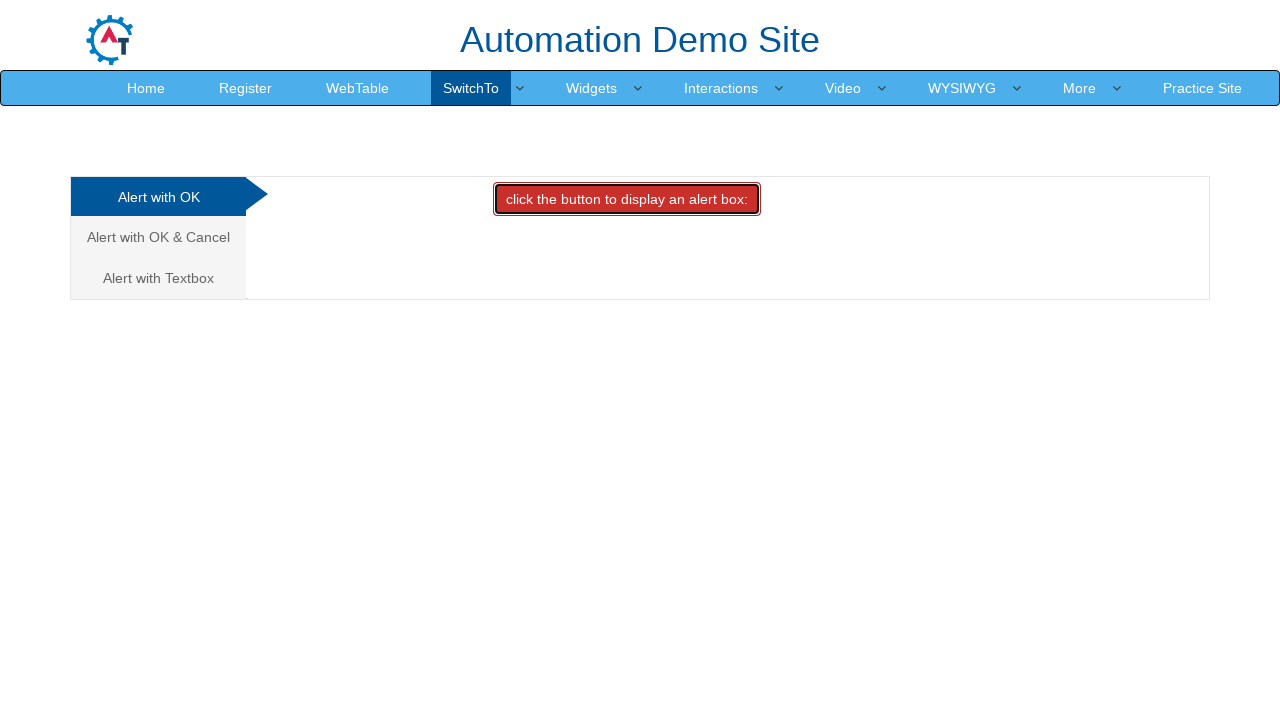

Clicked on Cancel Tab for confirmation alert at (158, 237) on a[href='#CancelTab']
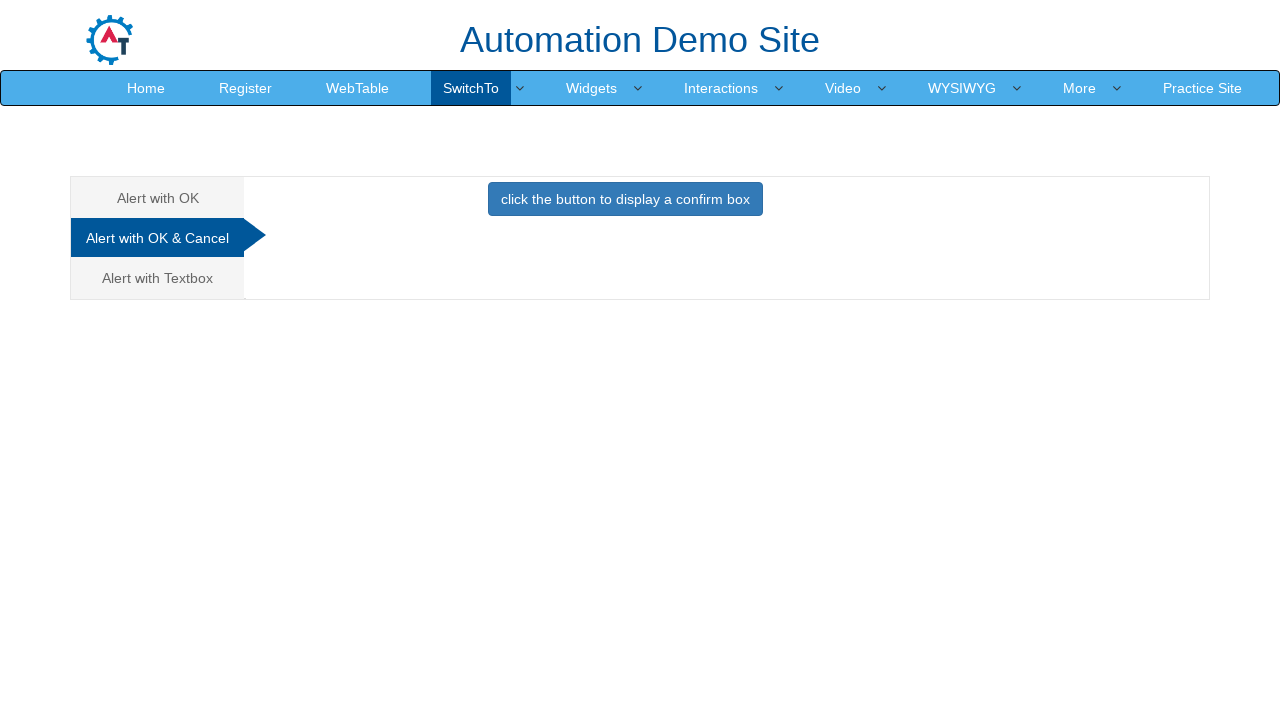

Clicked button to trigger confirmation alert at (625, 199) on button[onclick='confirmbox()']
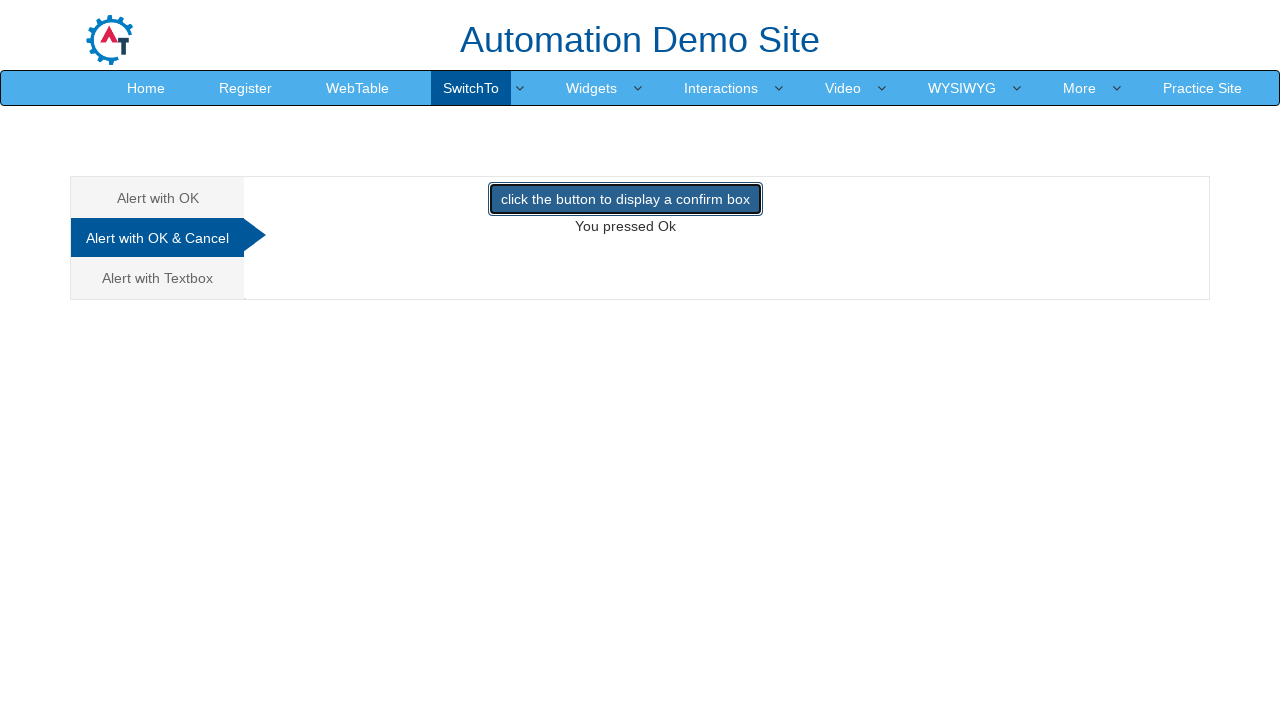

Dismissed the confirmation alert dialog
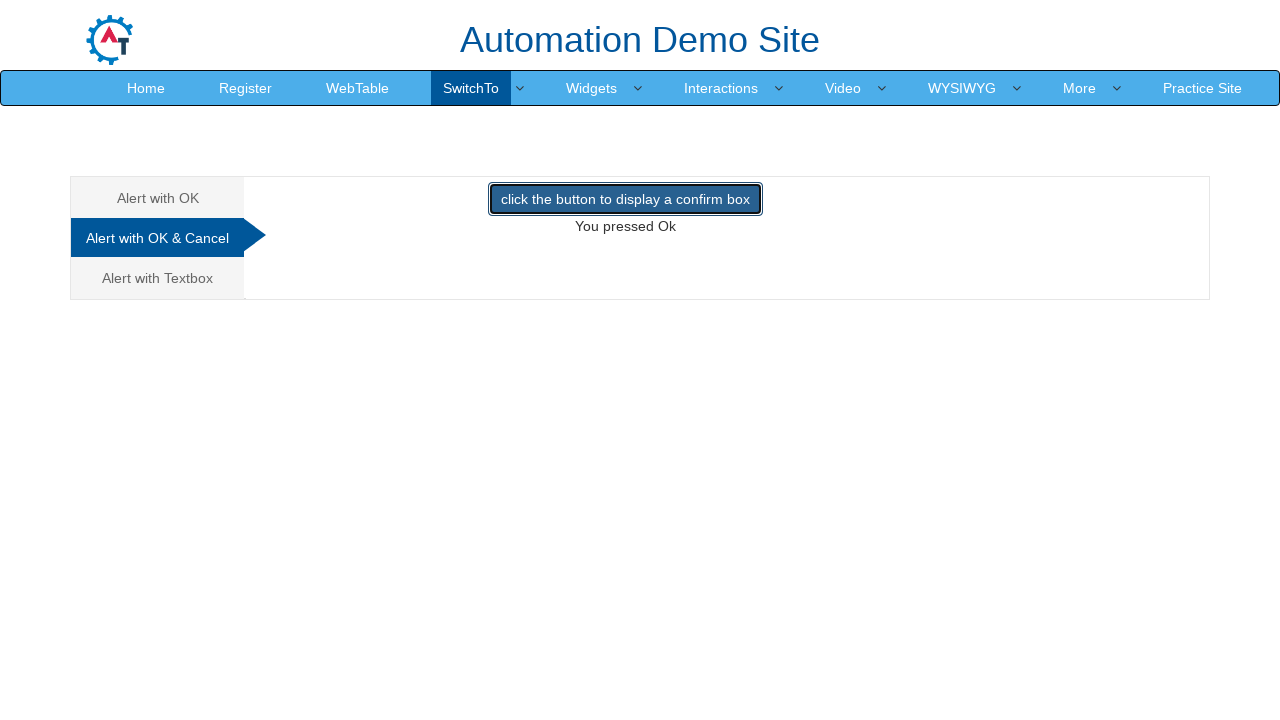

Clicked on Textbox Tab for prompt alert at (158, 278) on a[href='#Textbox']
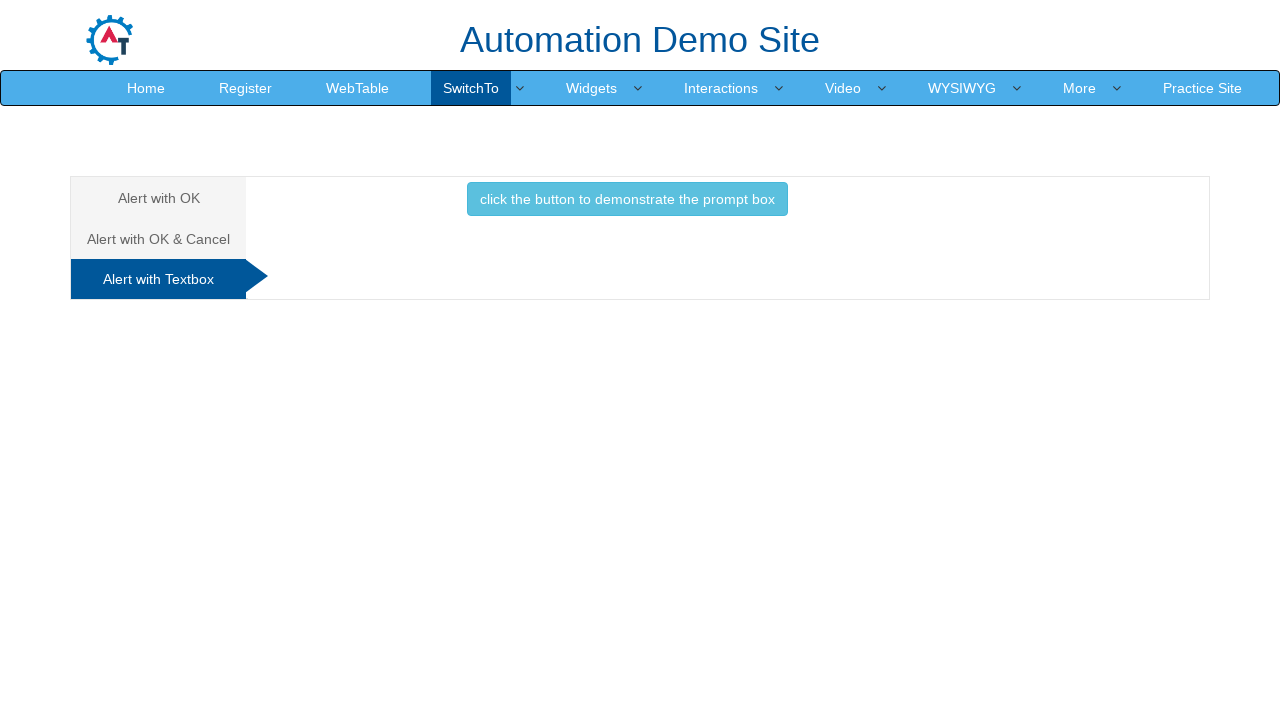

Clicked button to trigger prompt alert at (627, 199) on button[onclick='promptbox()']
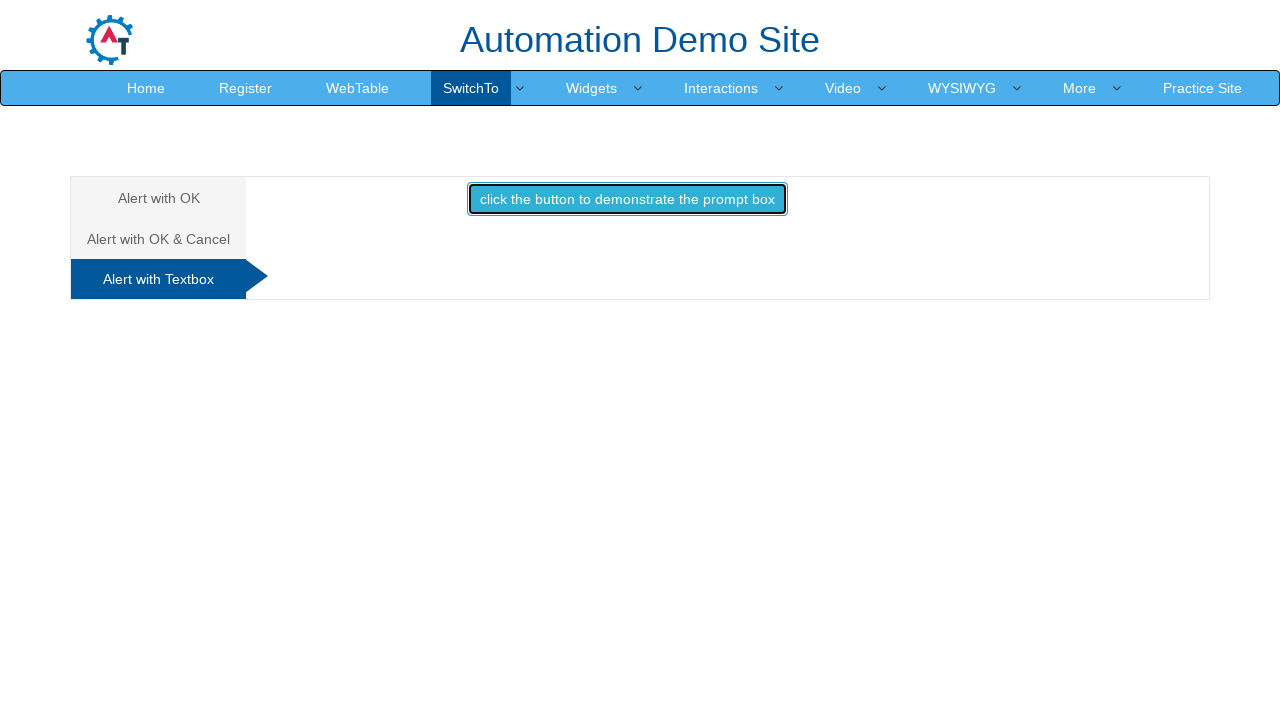

Handled prompt alert by entering 'Mahesh' and accepting
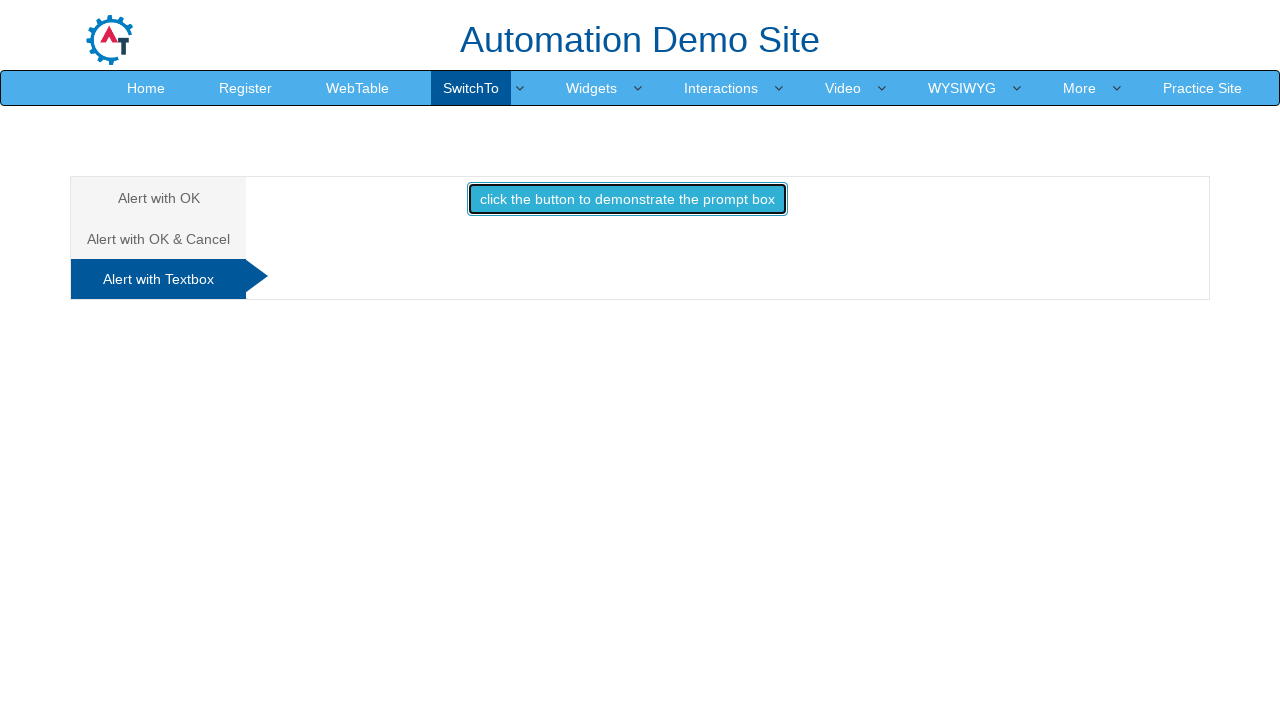

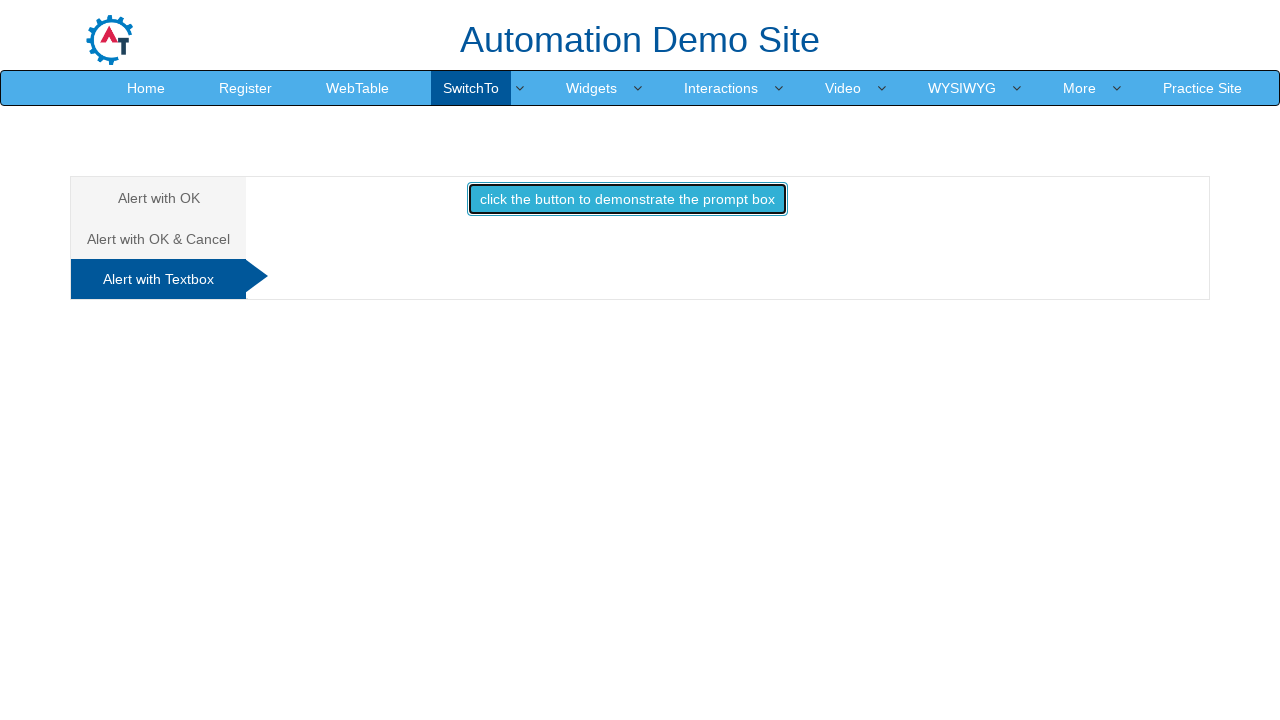